Tests that an unsaved change to an employee's name doesn't persist when navigating between employees

Starting URL: https://devmountain-qa.github.io/employee-manager/1.2_Version/index.html

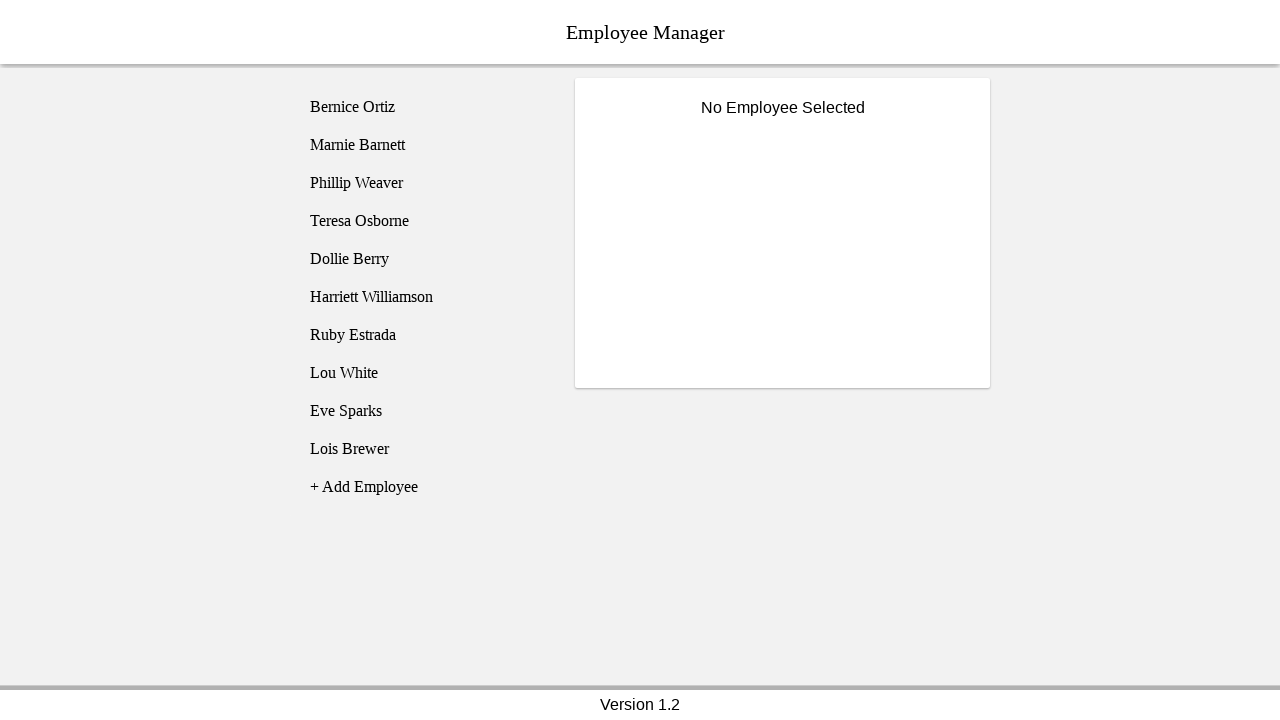

Clicked on Bernice Ortiz employee at (425, 107) on [name='employee1']
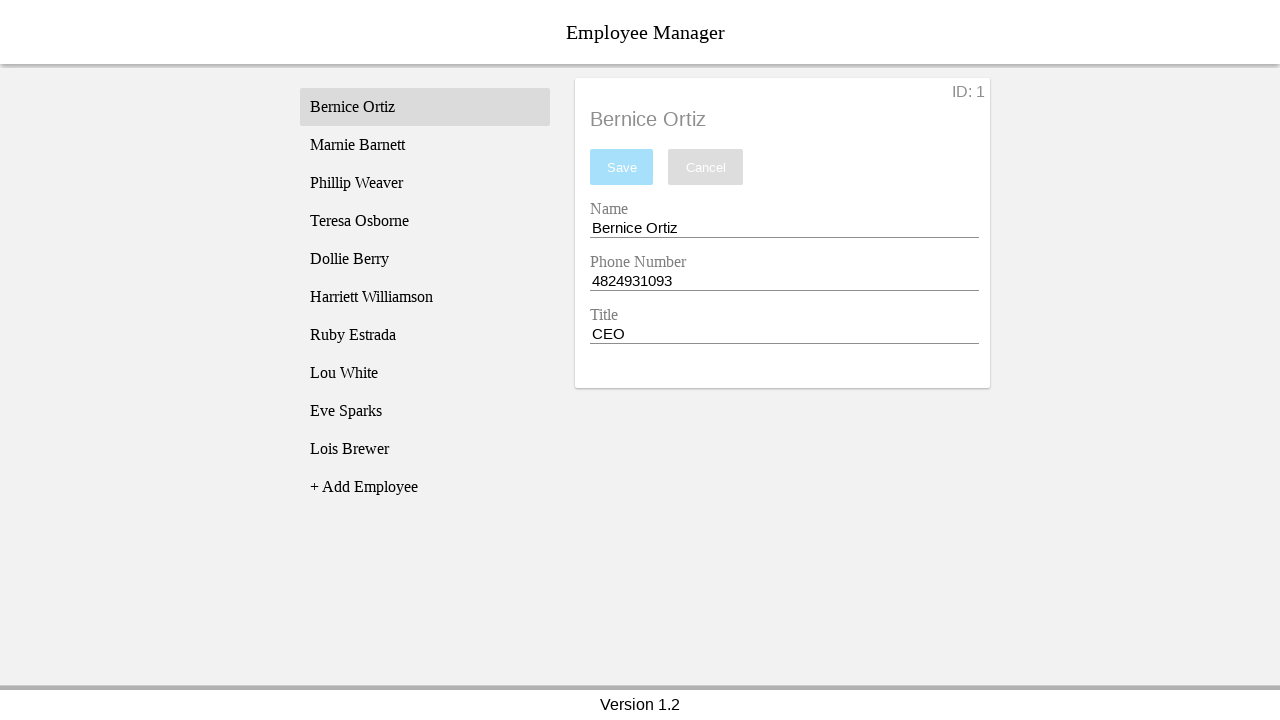

Name input field became visible
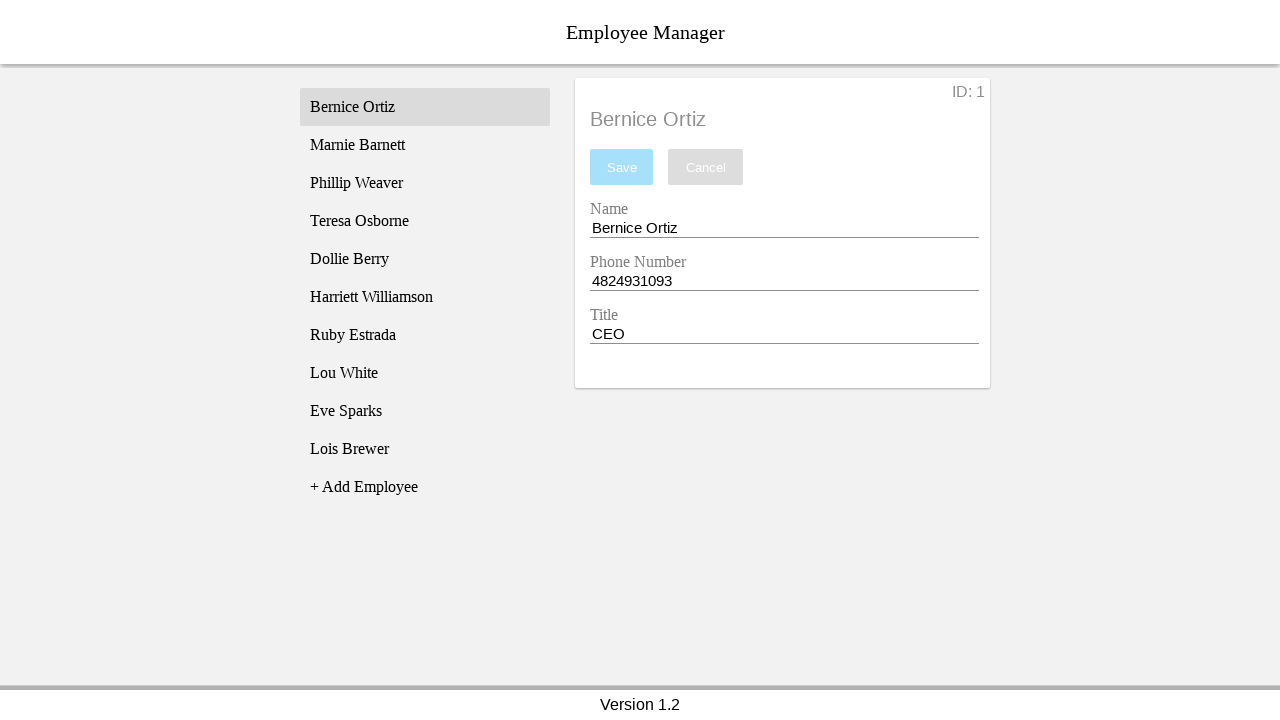

Entered 'Test Name' in name field without saving on [name='nameEntry']
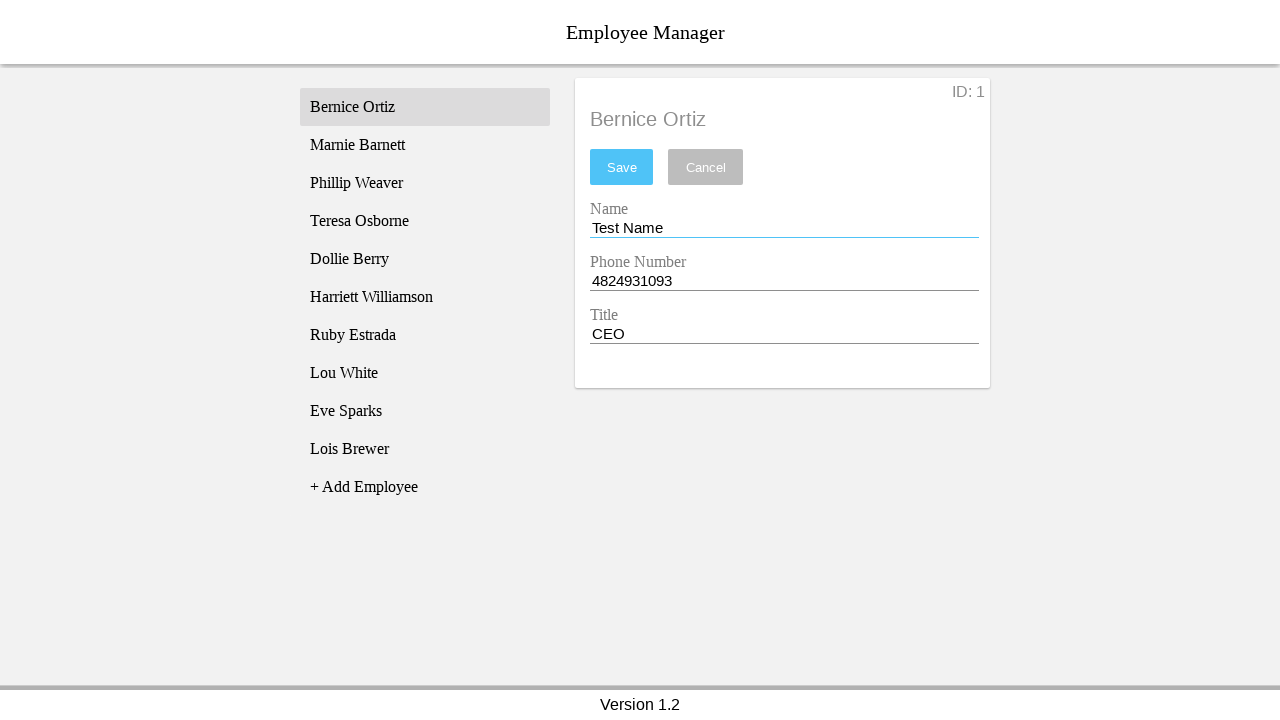

Clicked on Phillip Weaver employee to navigate away at (425, 183) on [name='employee3']
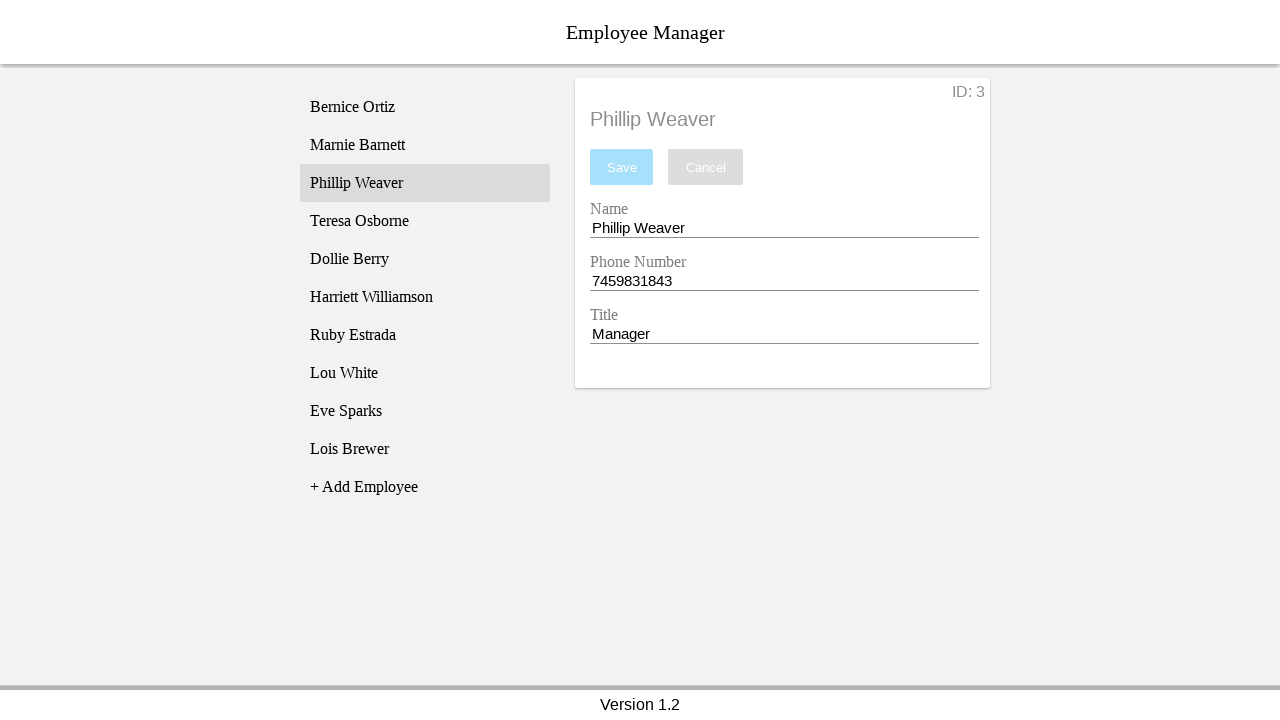

Phillip Weaver's name displayed in employee title
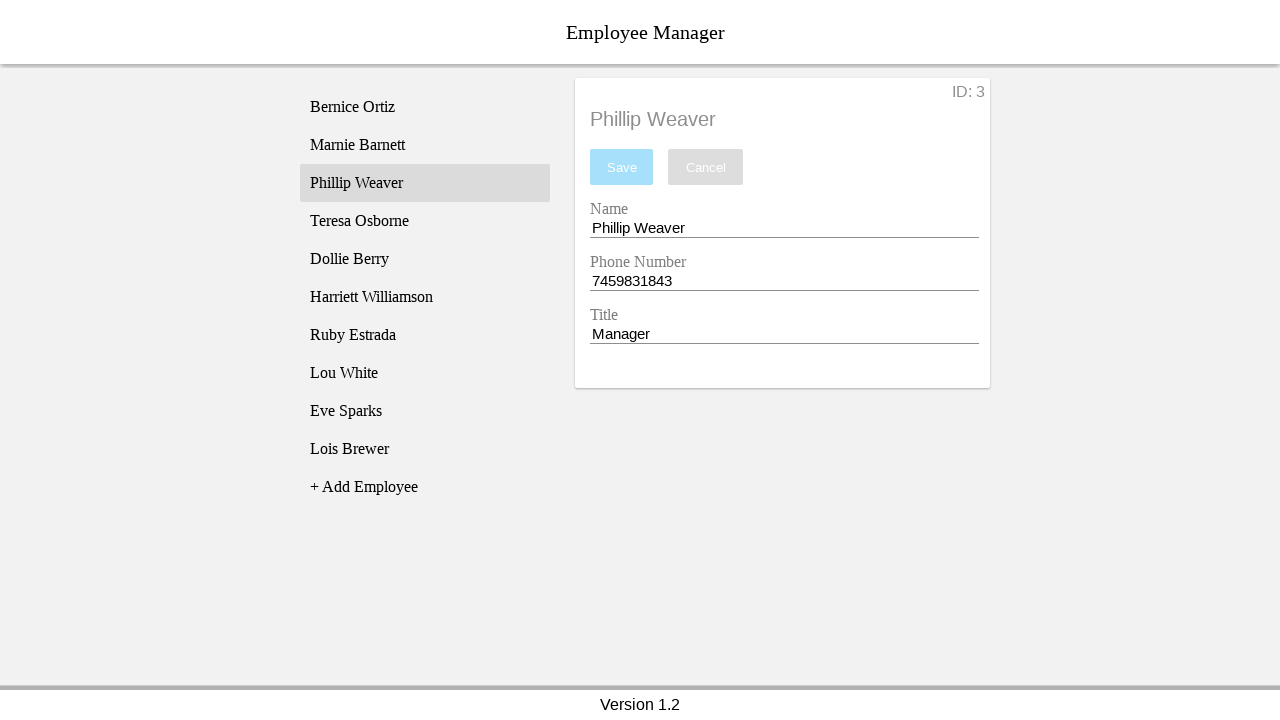

Navigated back to Bernice Ortiz employee at (425, 107) on [name='employee1']
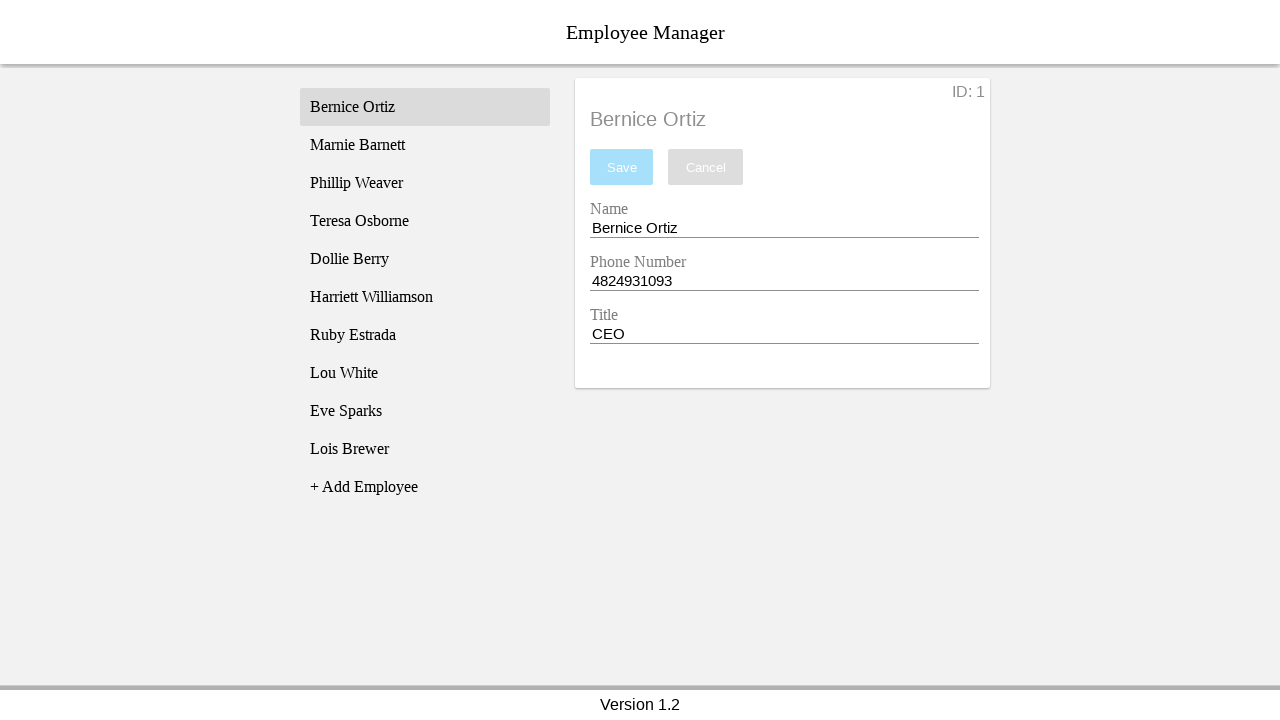

Bernice Ortiz's original name displayed, confirming unsaved change did not persist
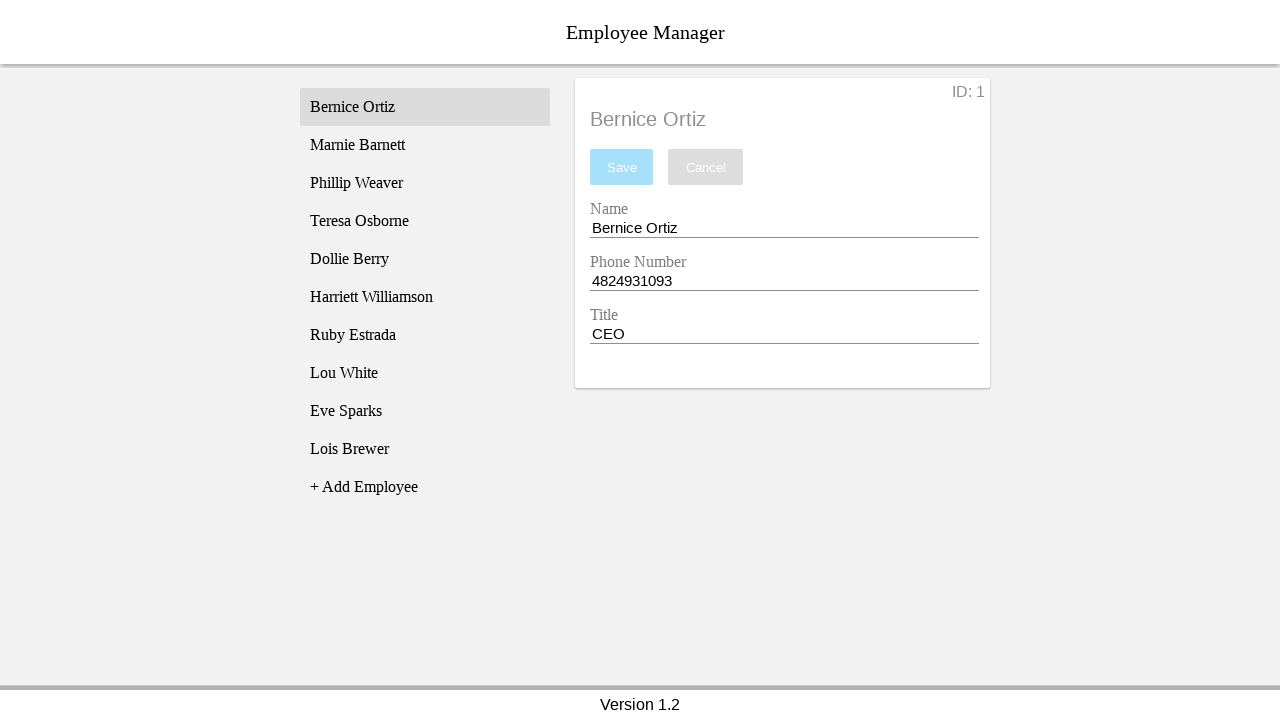

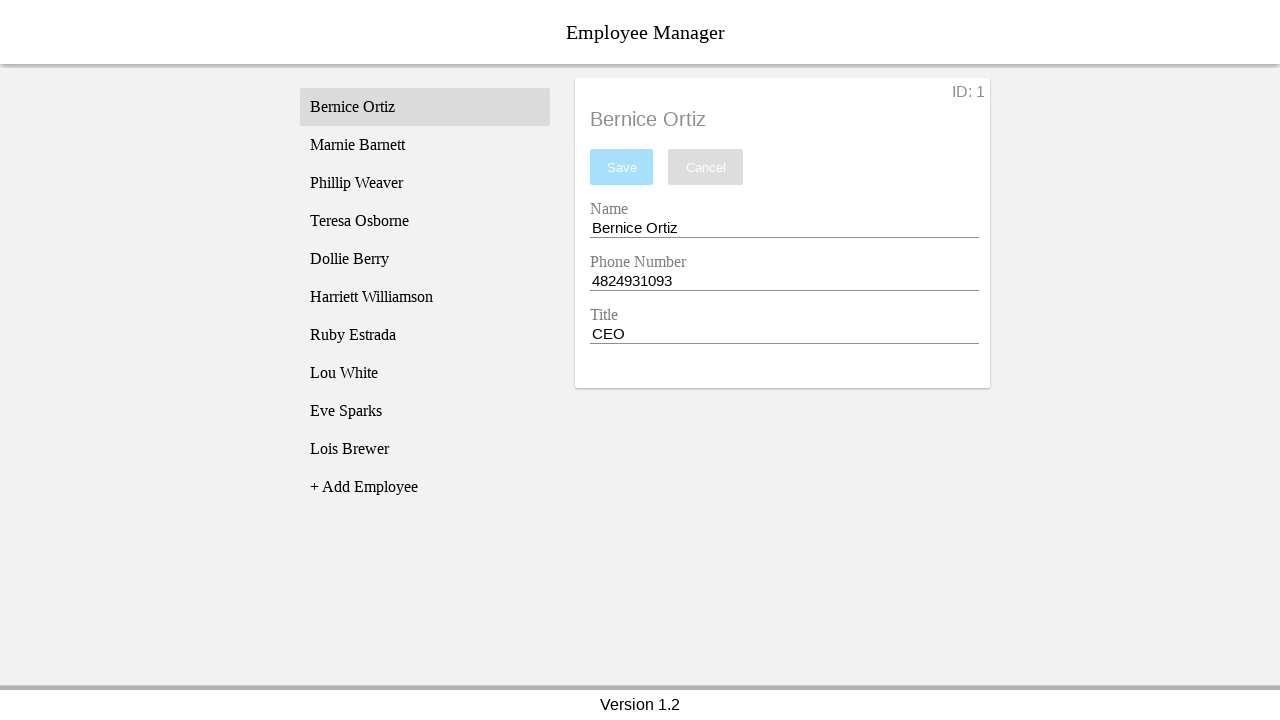